Tests login form validation and password reset flow on a practice website, including form filling, error message verification, and navigation between login and forgot password screens

Starting URL: https://rahulshettyacademy.com/locatorspractice/

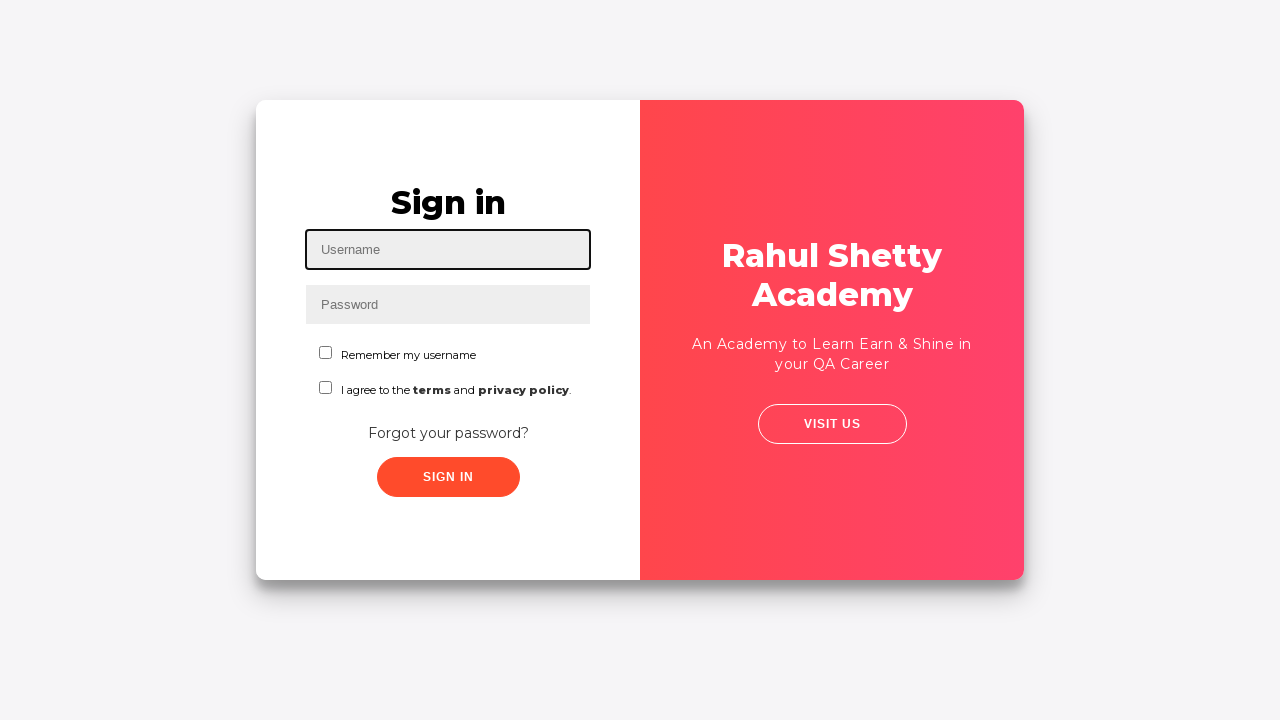

Filled username field with 'Nisha' on #inputUsername
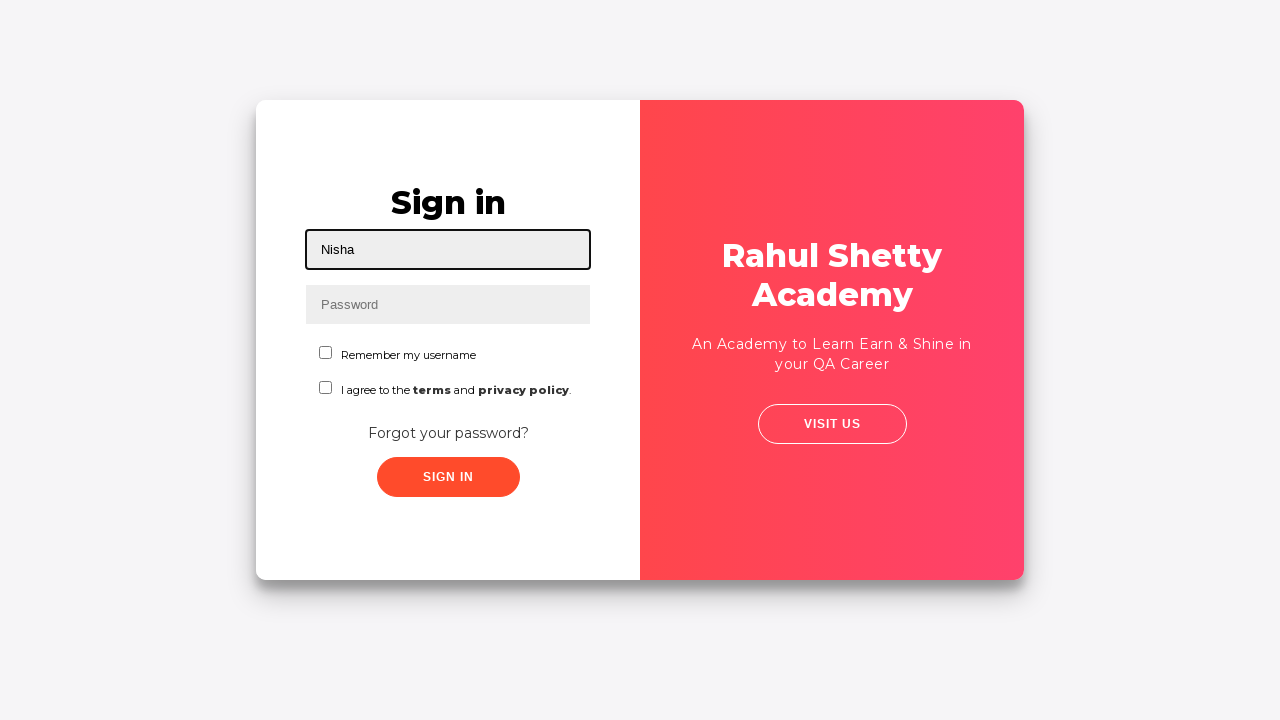

Filled password field with 'hello123' on input[name='inputPassword']
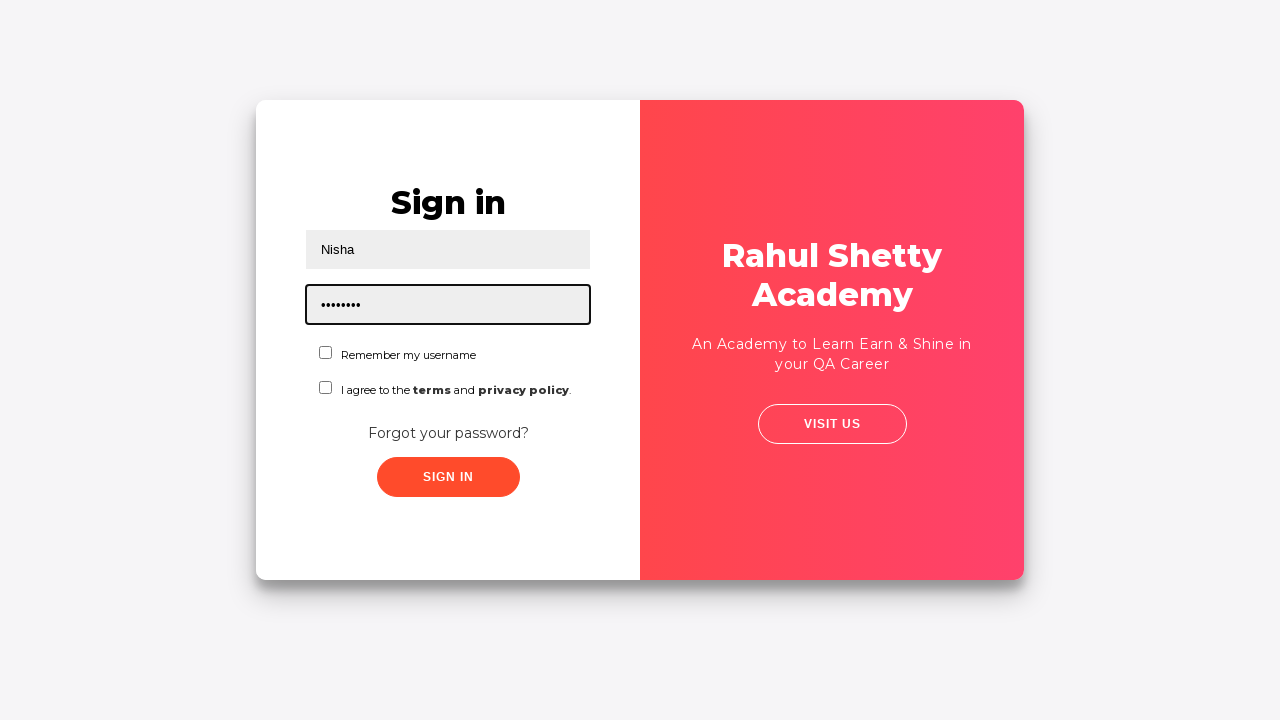

Clicked sign in button at (448, 477) on .signInBtn
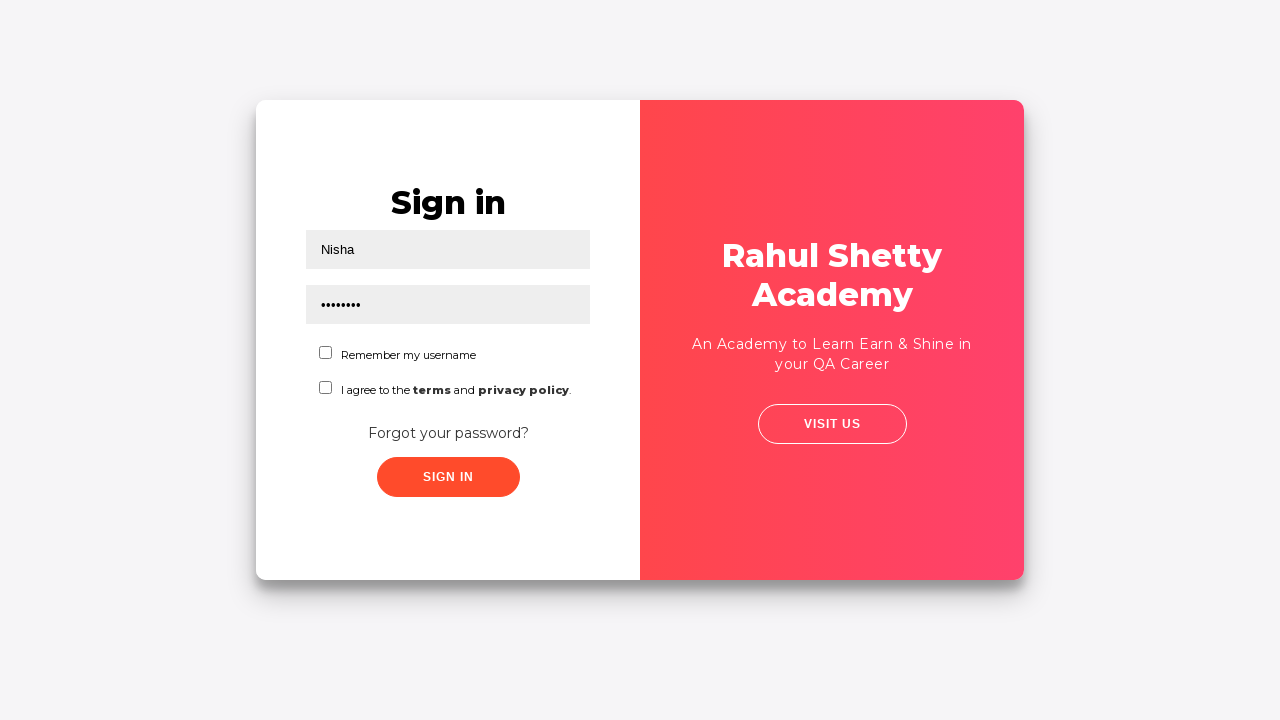

Error message appeared on screen
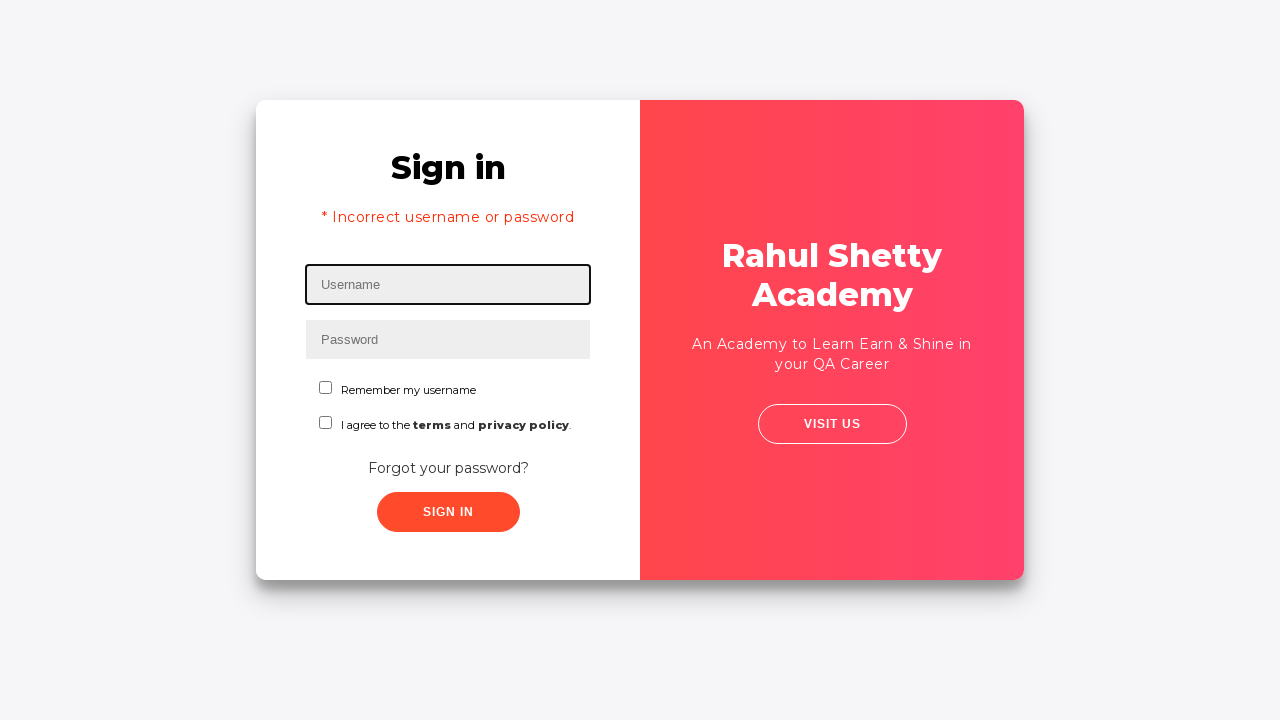

Clicked 'Forgot your password?' link at (448, 468) on text=Forgot your password?
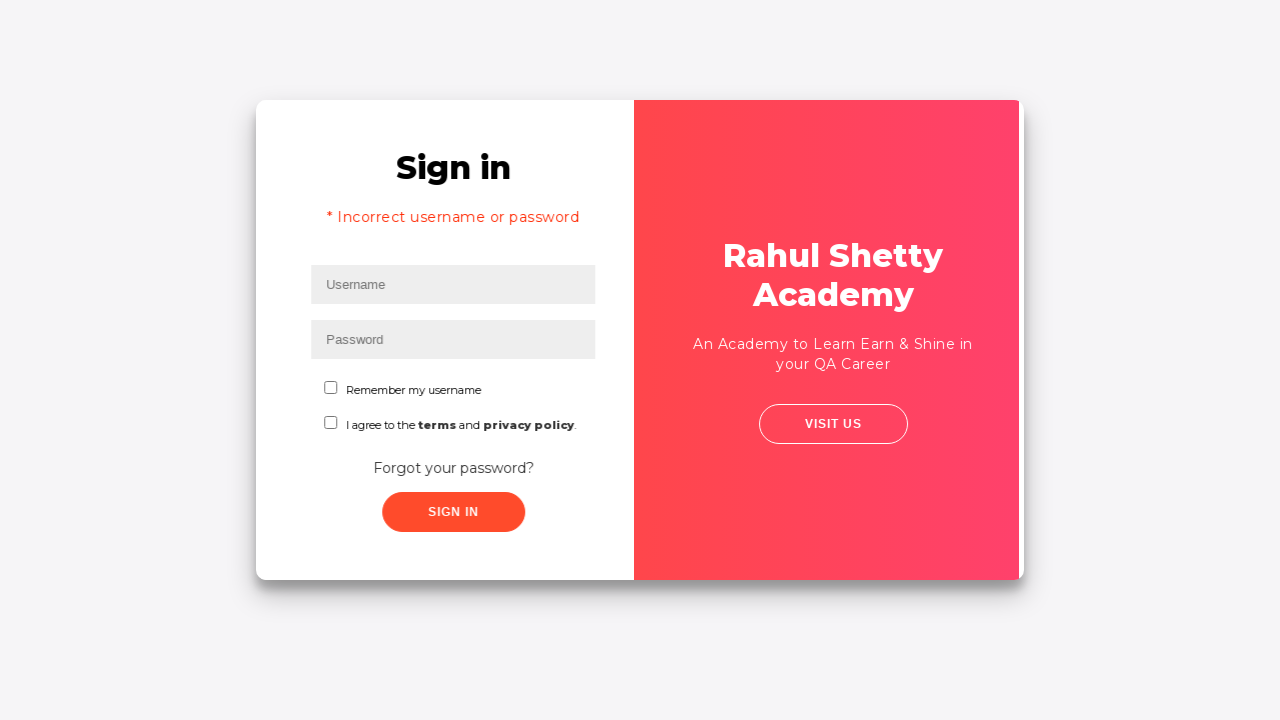

Waited for forgot password form to load
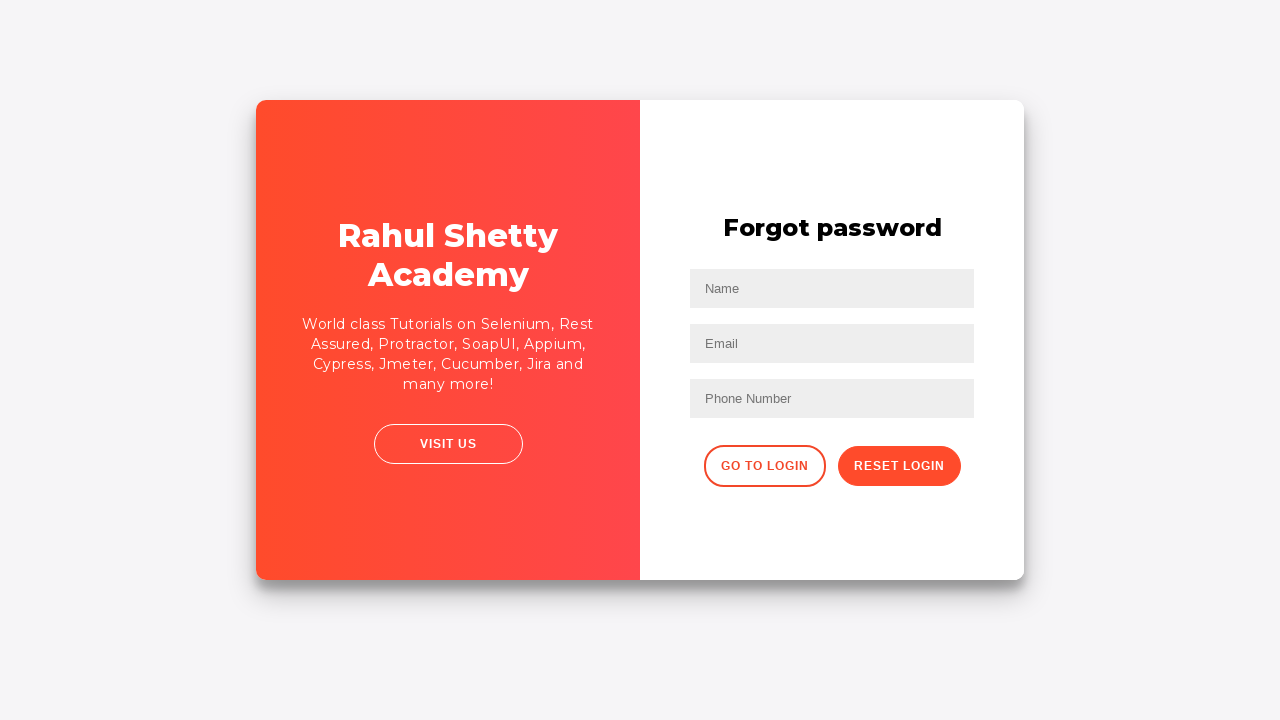

Filled forgot password form name field with 'Nisha' on xpath=//*[@id='container']/div[1]/form/input[1]
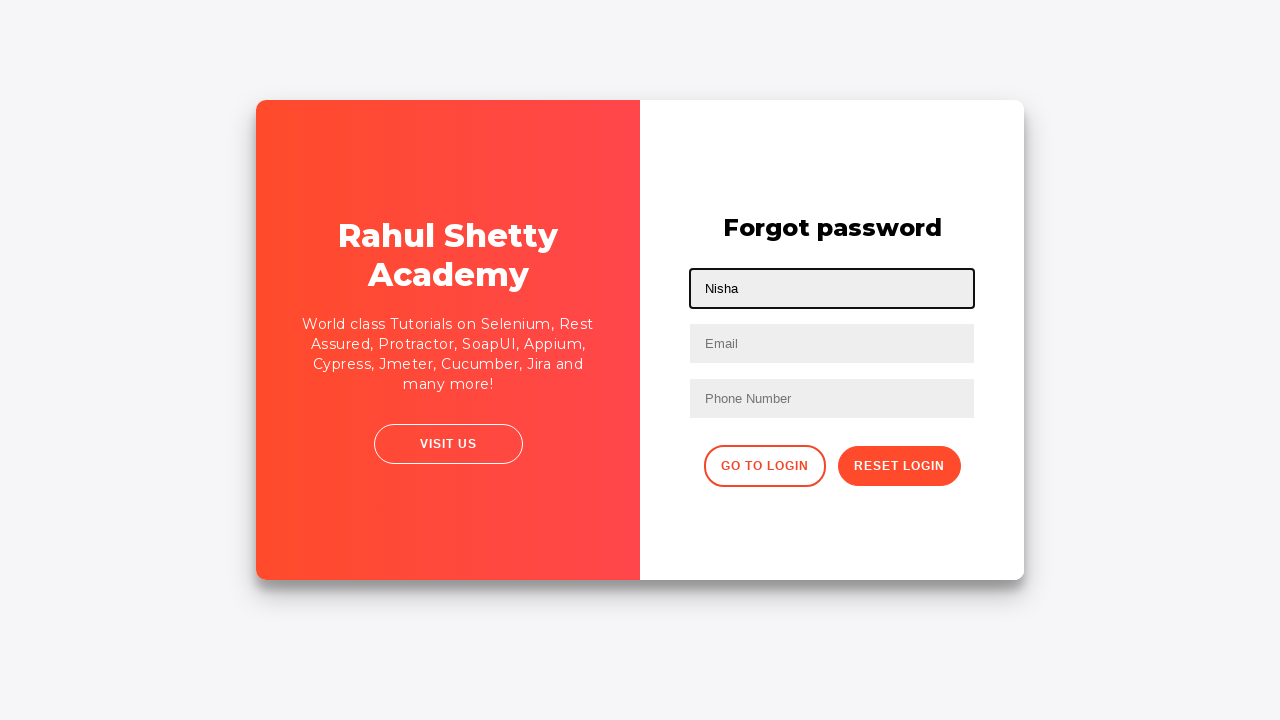

Filled email field with 'nisha@rsa.com' on input[placeholder='Email']
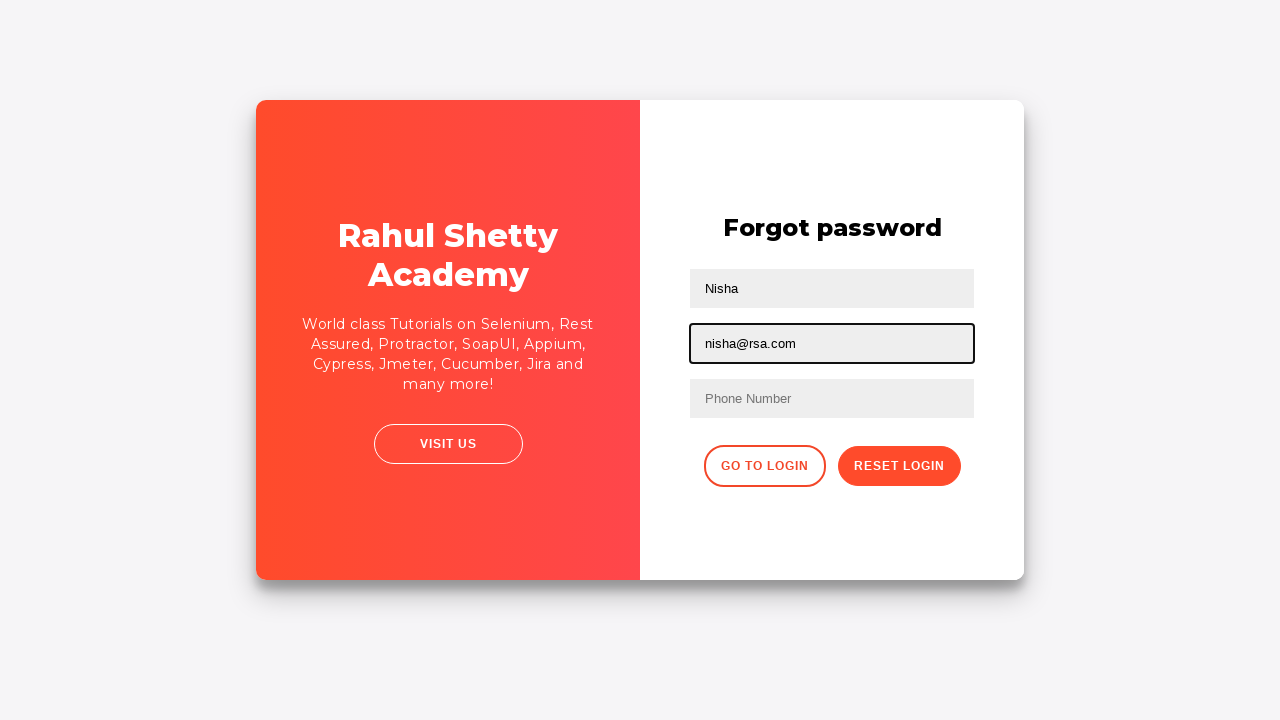

Filled alternate email field with 'nisha@gmail.com' on #container > div.form-container.sign-up-container > form > input[type=text]:nth-
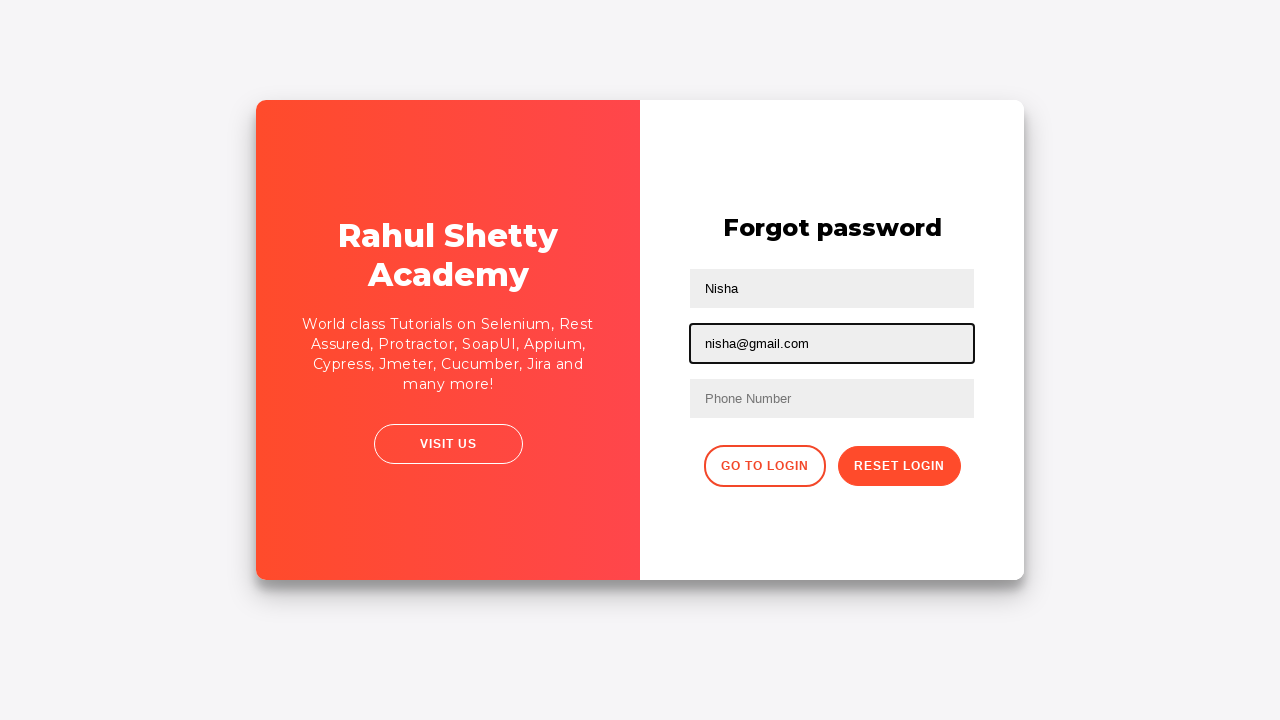

Filled phone number field with '9573647385' on xpath=//*[@id='container']/div[1]/form/input[3]
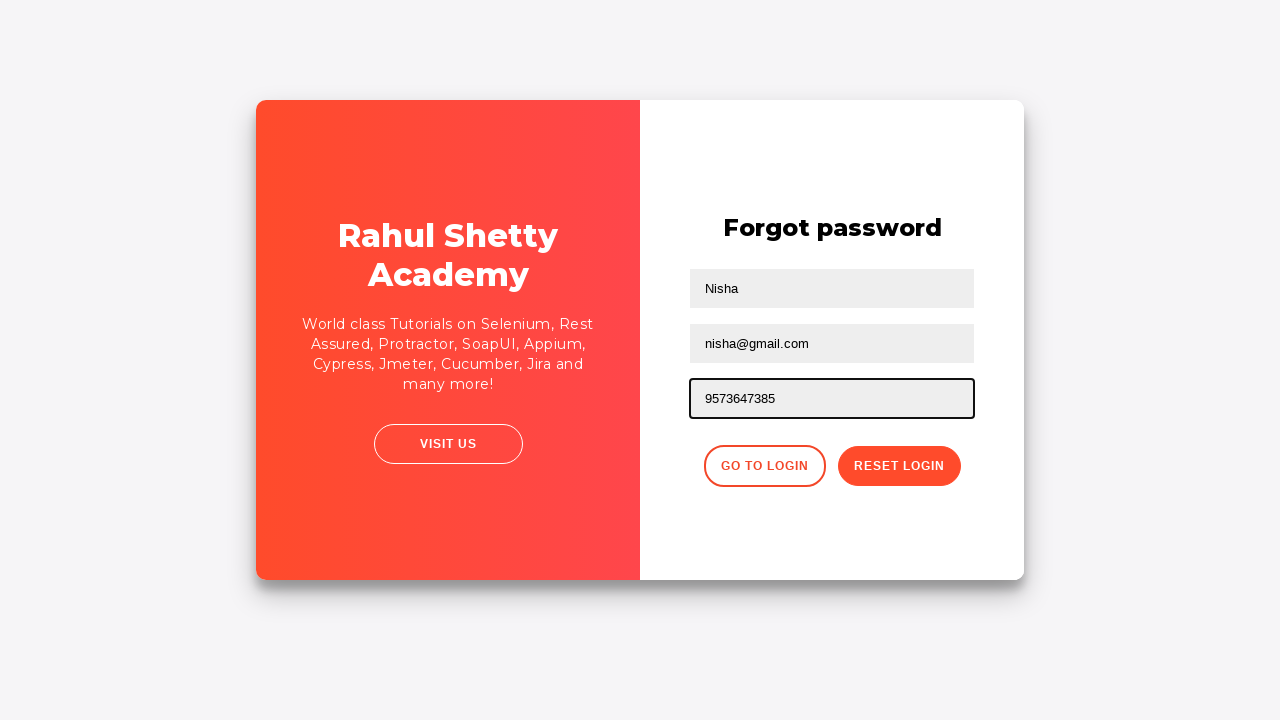

Clicked reset password button at (899, 466) on #container > div.form-container.sign-up-container > form > div > button.reset-pw
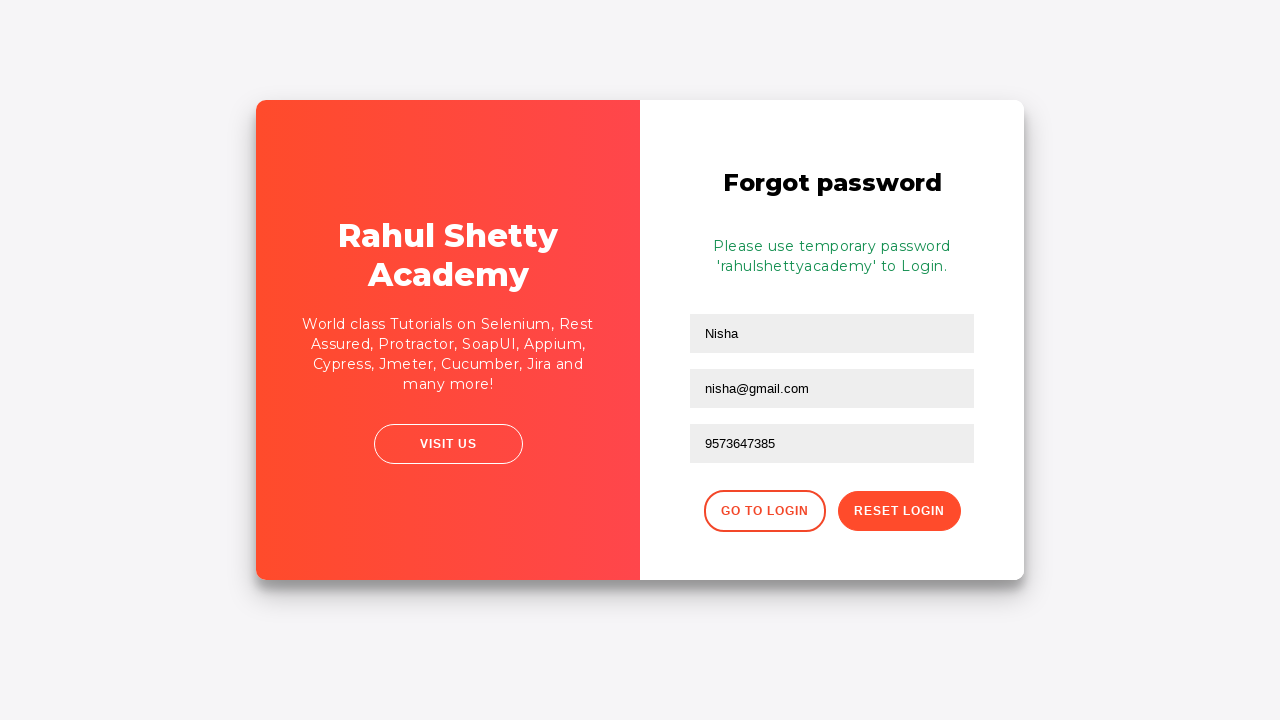

Password reset confirmation message appeared
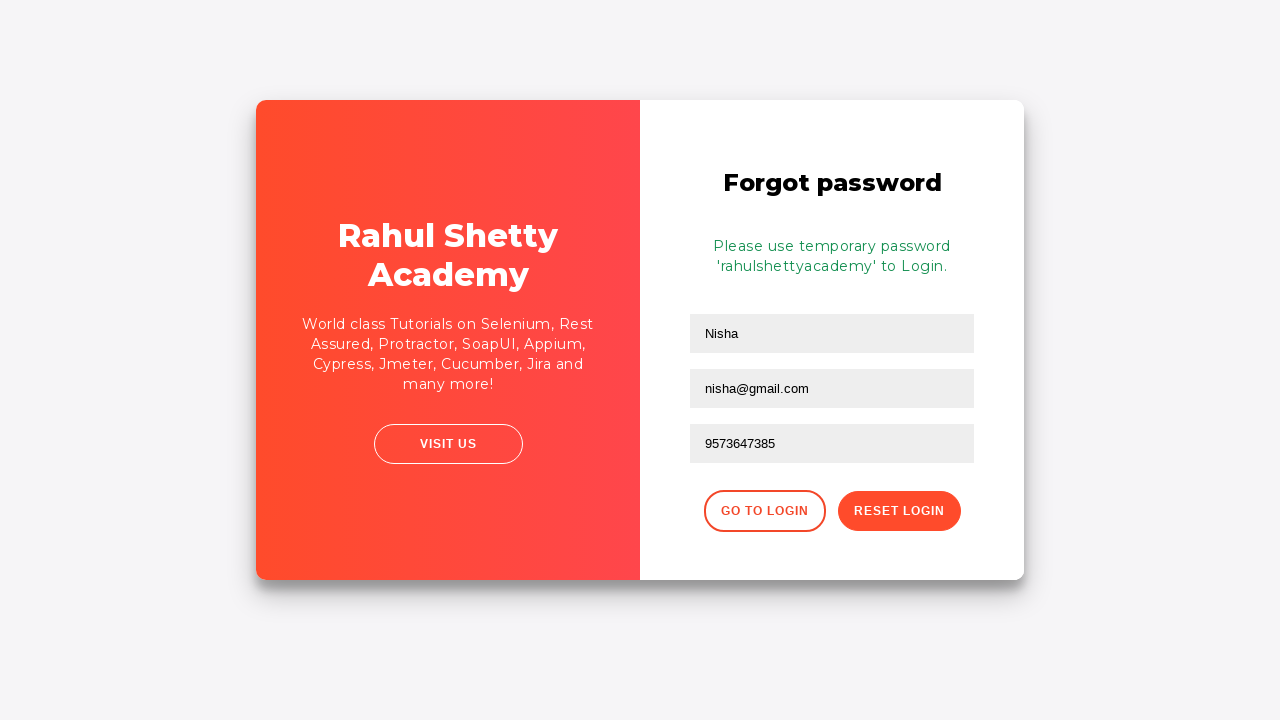

Clicked button to return to login screen at (764, 511) on xpath=//div[@class='forgot-pwd-btn-conainer']/button[1]
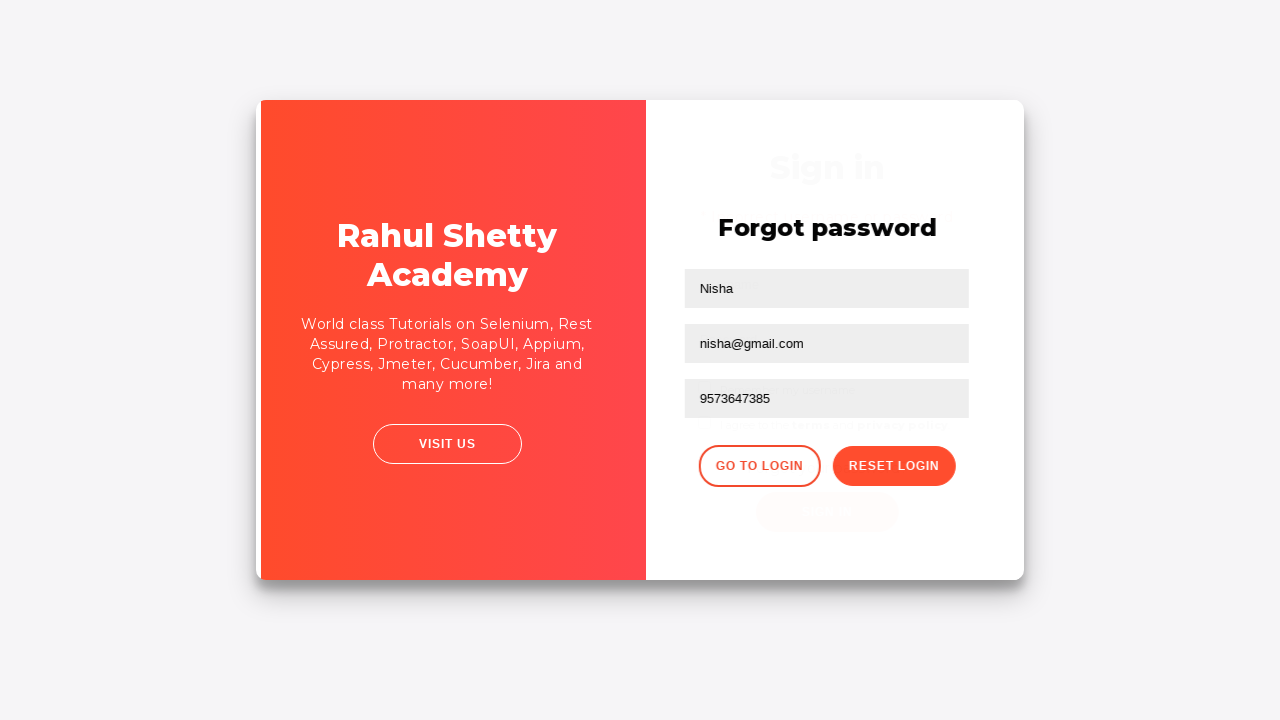

Waited for login form to reload
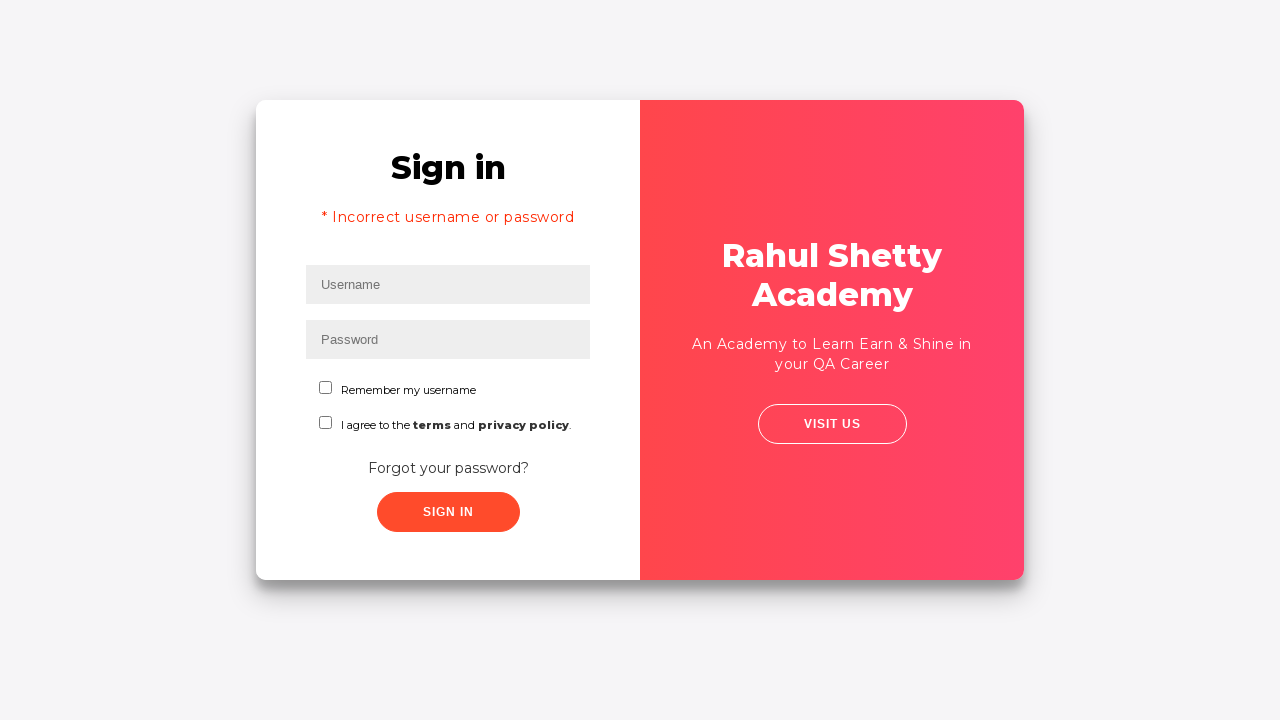

Filled username field with 'Nisha' for login attempt on #inputUsername
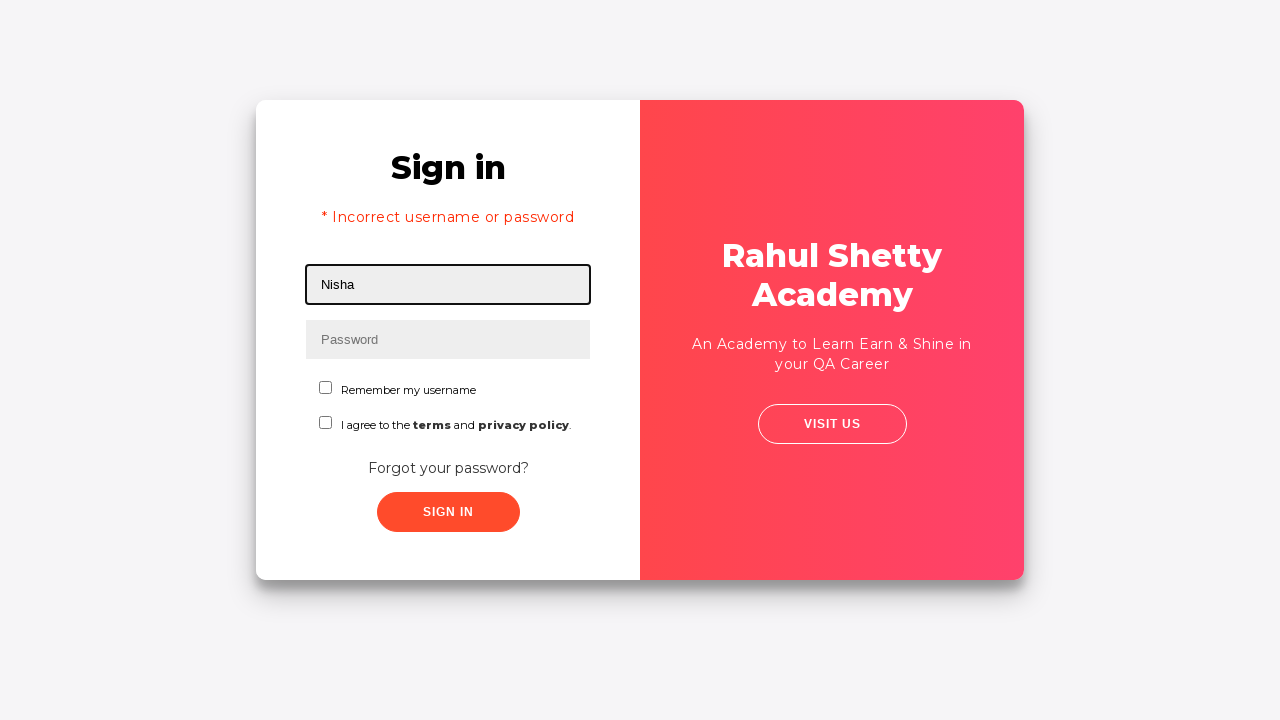

Filled password field with correct password 'rahulshettyacademy' on input[type*='pass']
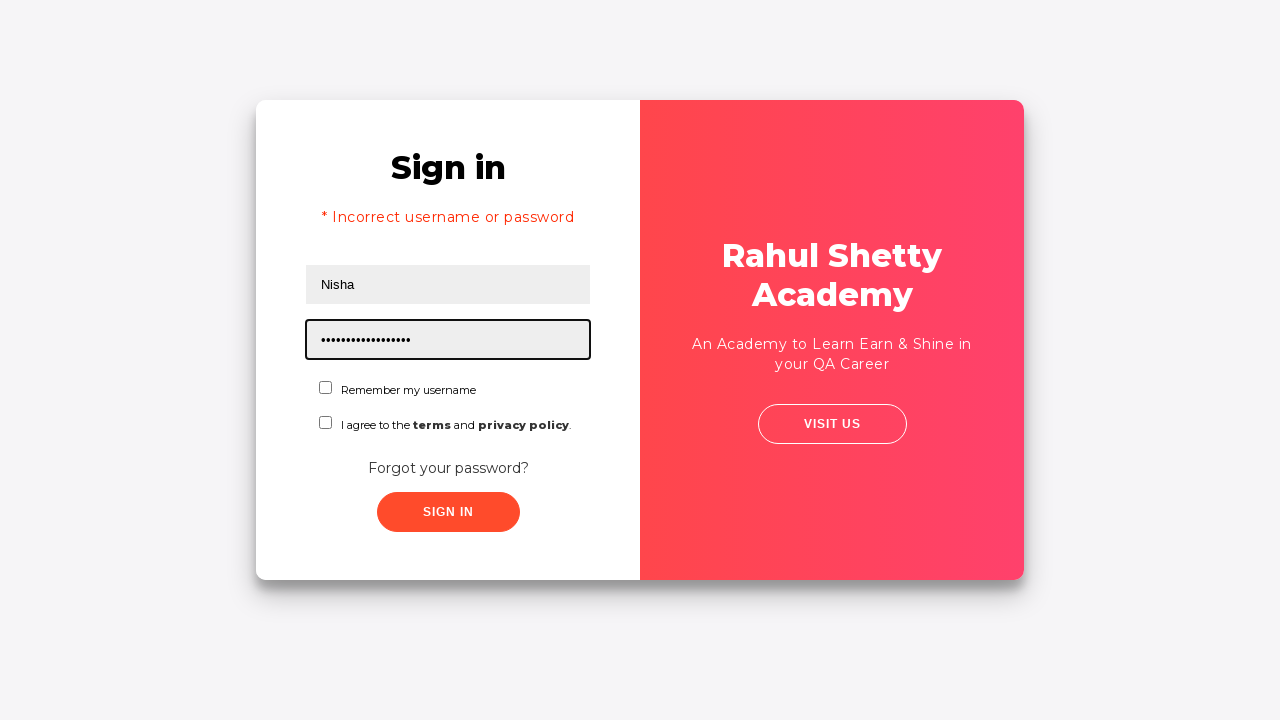

Checked 'Remember me' checkbox at (326, 388) on #chkboxOne
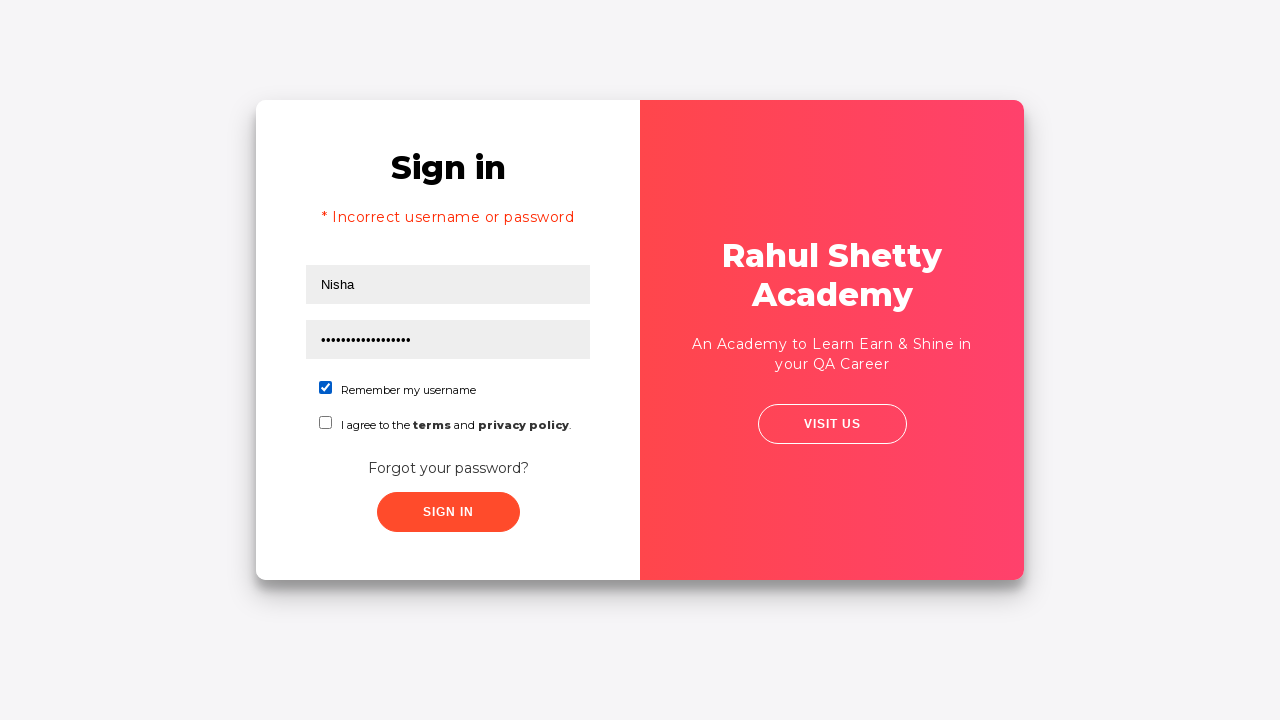

Clicked submit button to log in at (448, 512) on xpath=//button[contains(@class,'submit')]
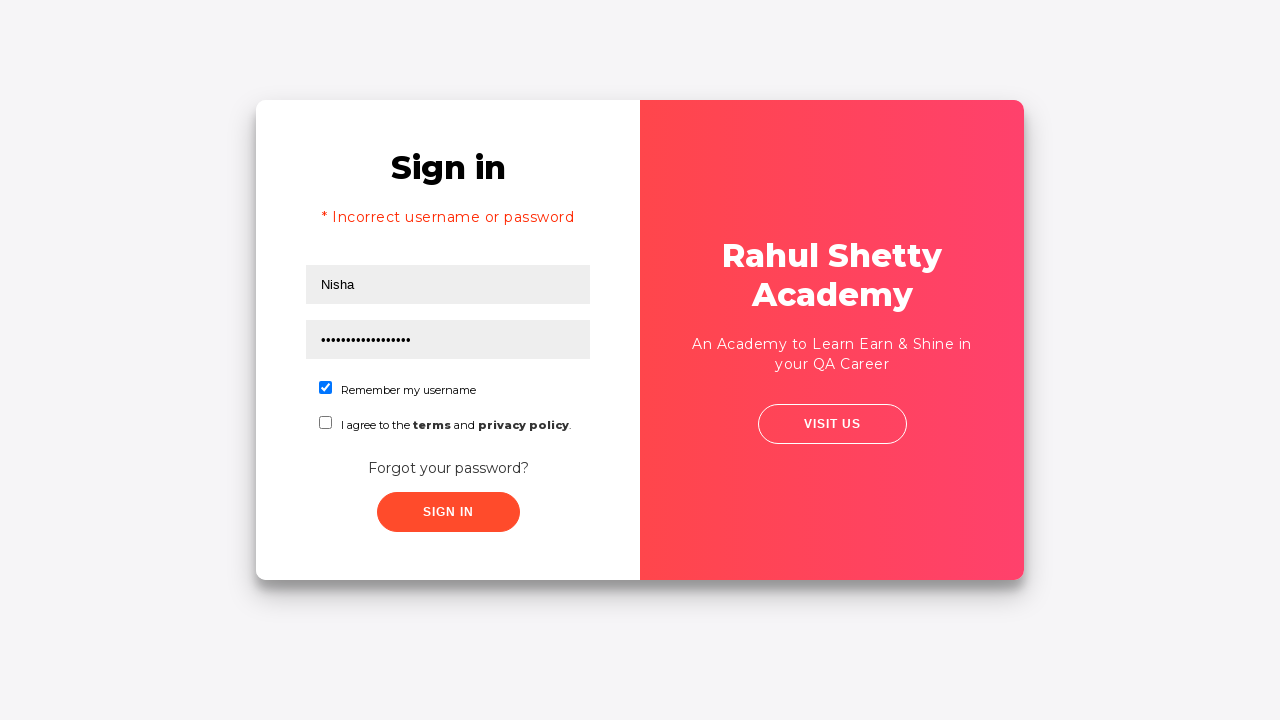

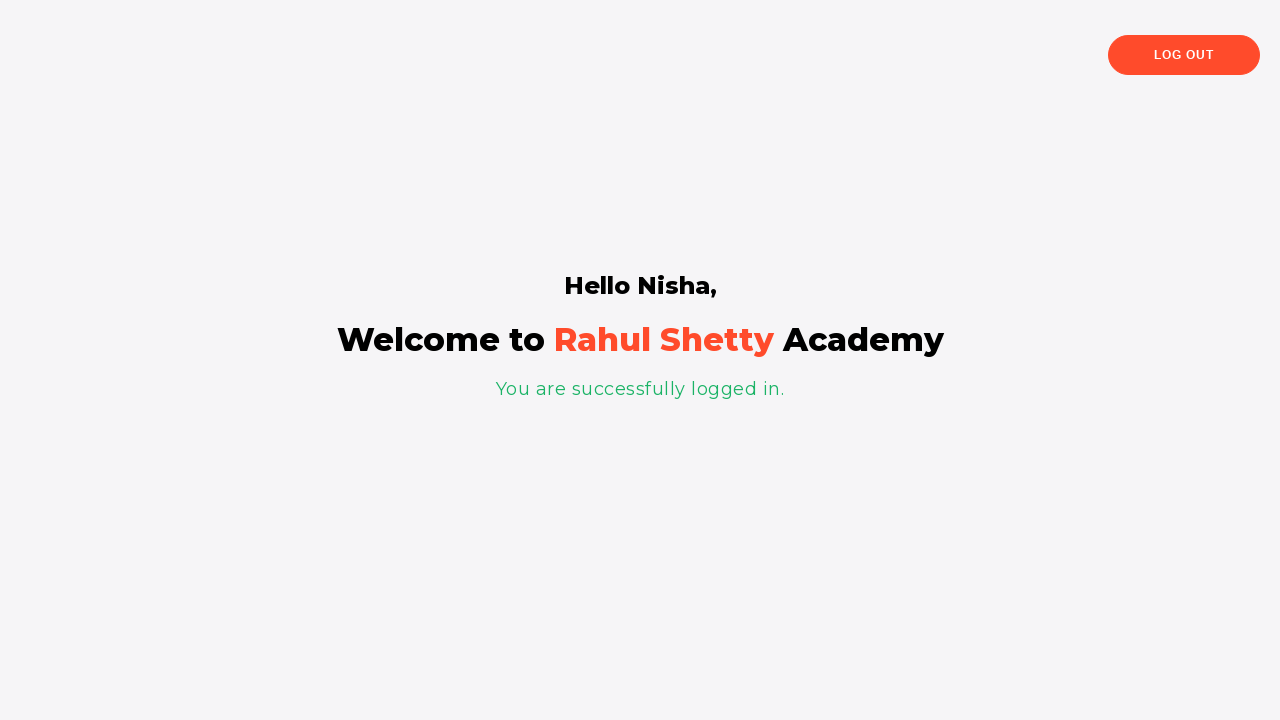